Navigates to a JavaScript-heavy webpage and verifies it loads successfully by waiting for the page to be ready.

Starting URL: http://www.webscrapingfordatascience.com/complexjavascript/

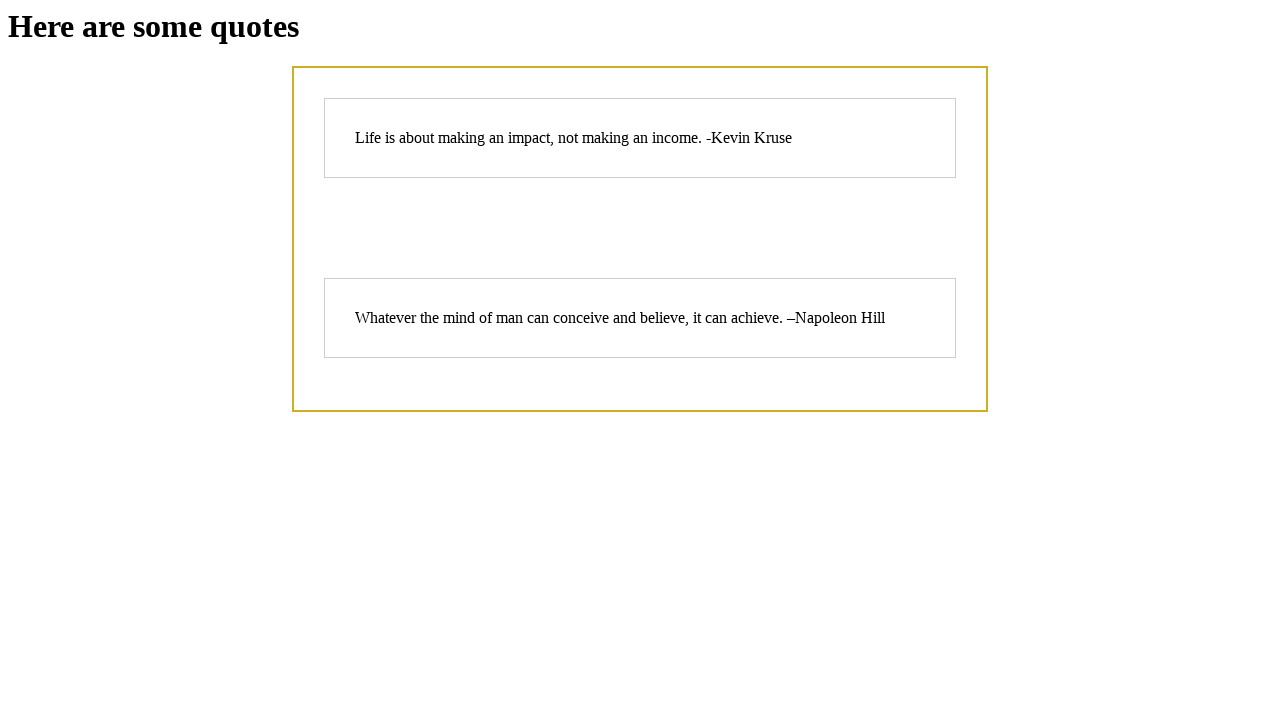

Navigated to JavaScript-heavy webpage
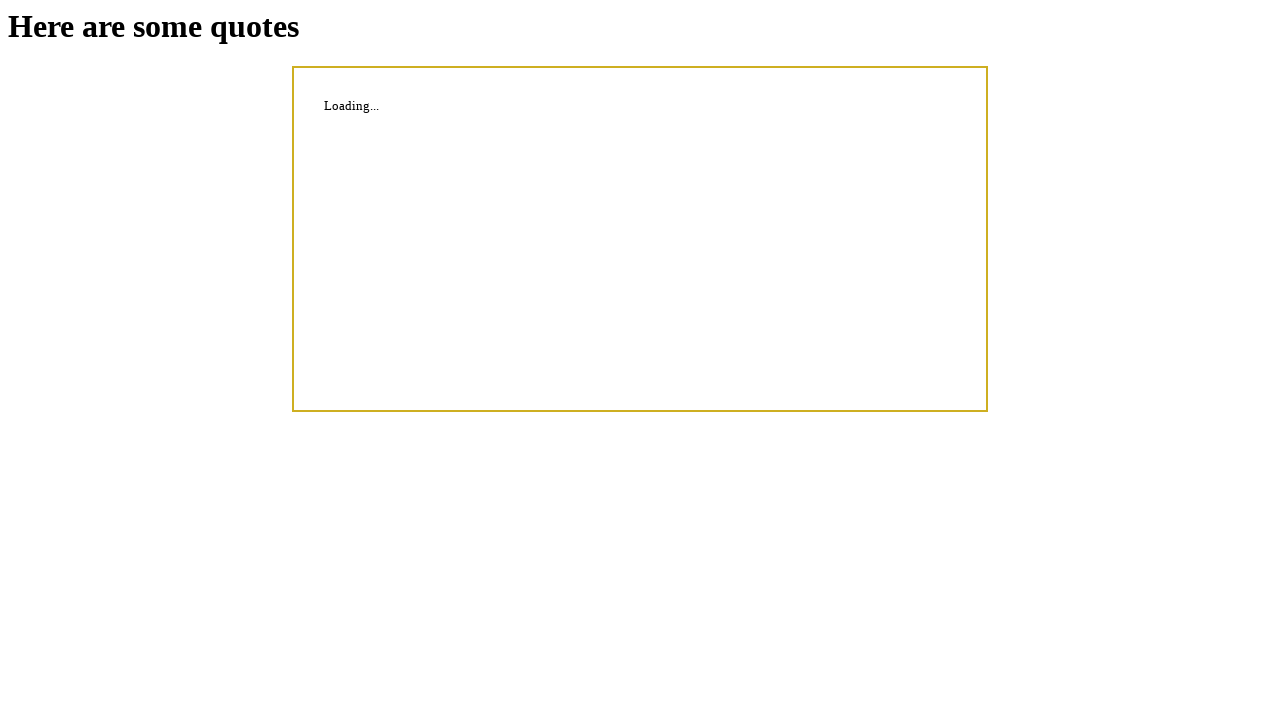

Waited for page to reach networkidle state - page fully loaded
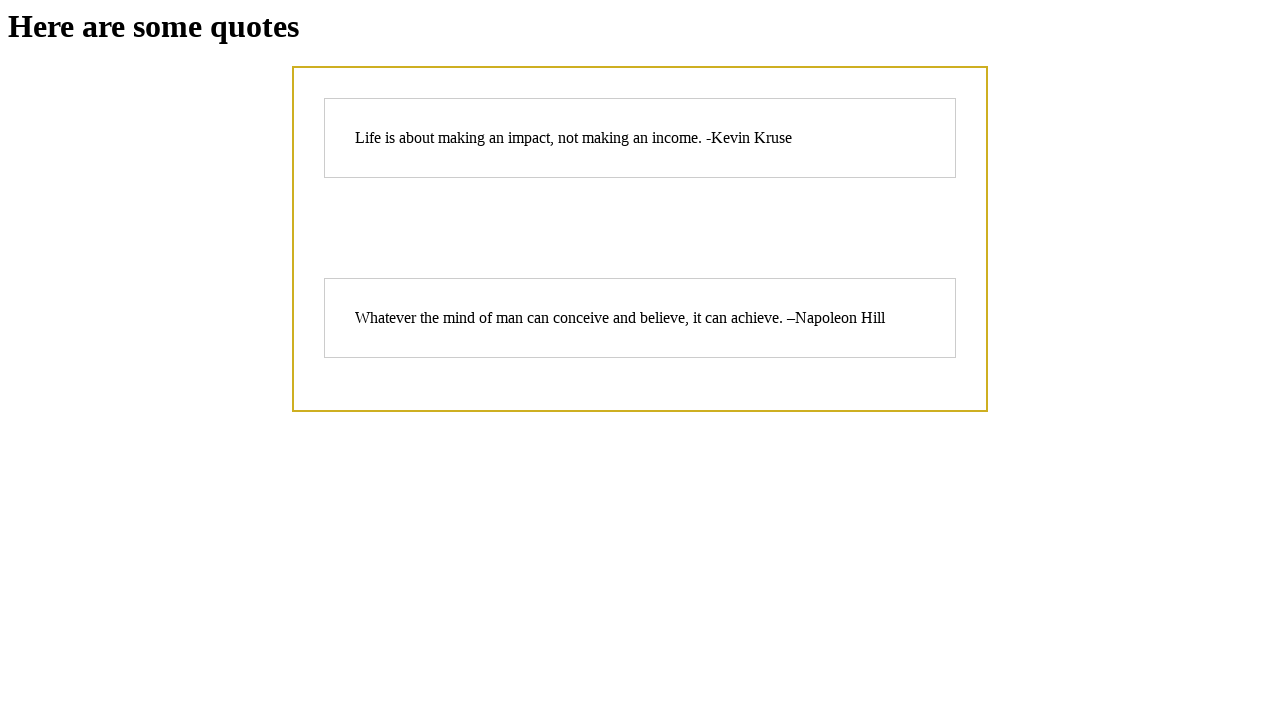

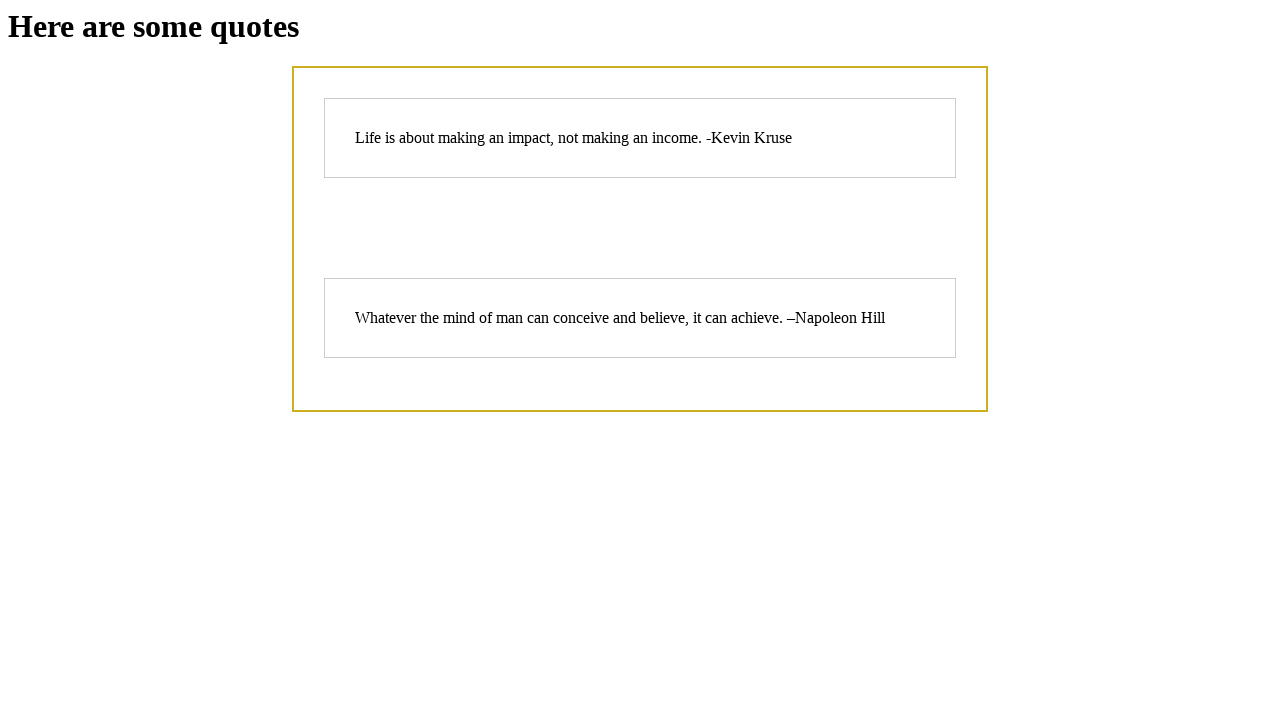